Tests dynamic control elements by clicking Remove button to make an element disappear, verifying the "It's gone!" message, then clicking Add button and verifying "It's back!" message appears

Starting URL: https://the-internet.herokuapp.com/dynamic_controls

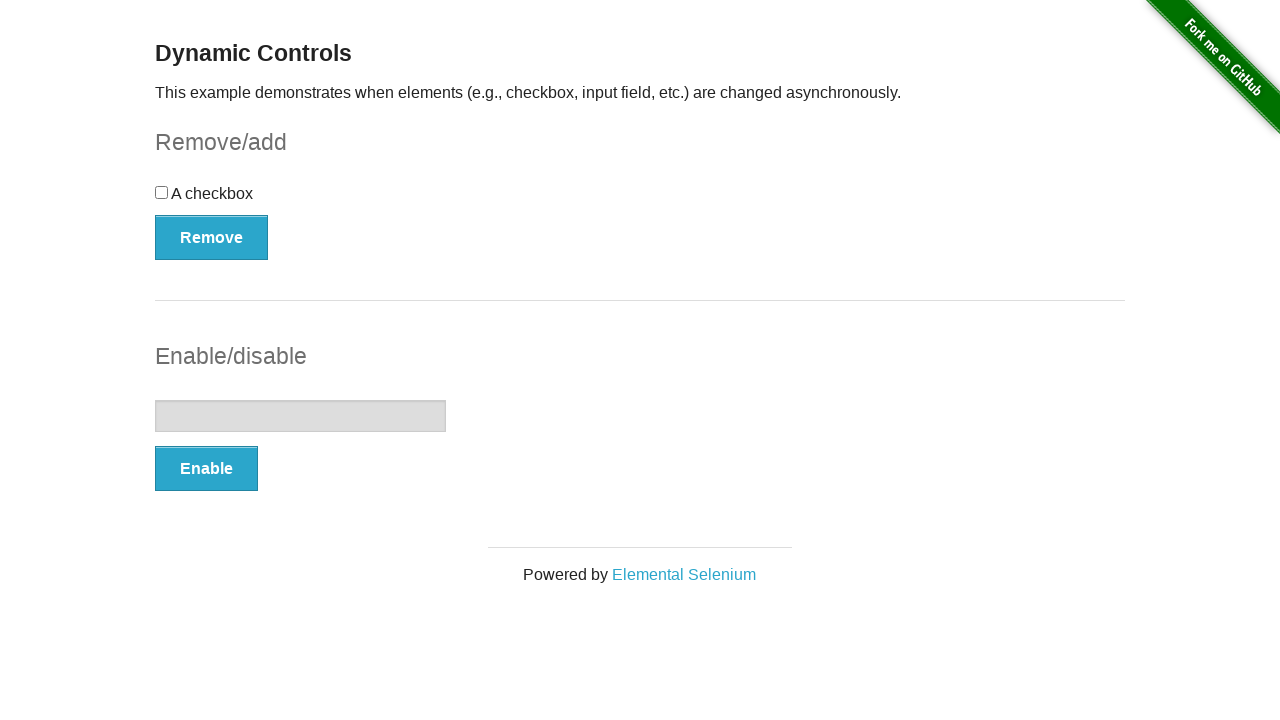

Clicked Remove button to make element disappear at (212, 237) on xpath=//button[text()='Remove']
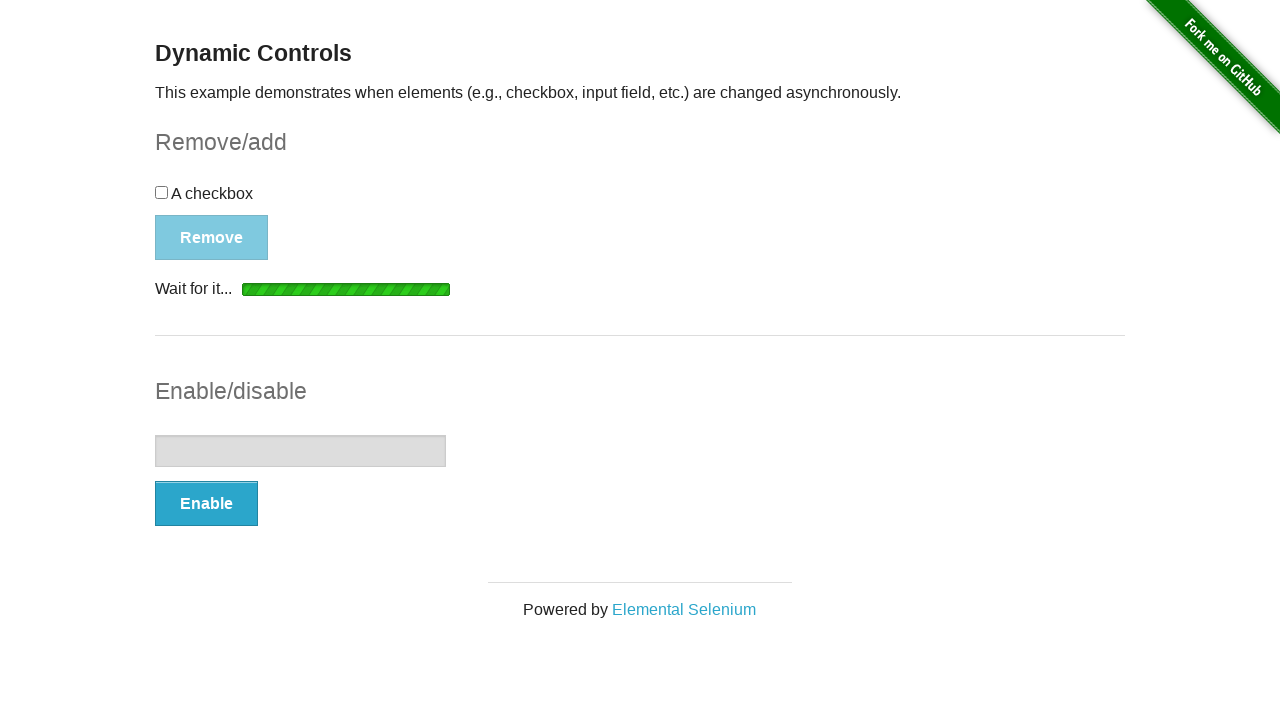

Verified 'It's gone!' message appeared after clicking Remove
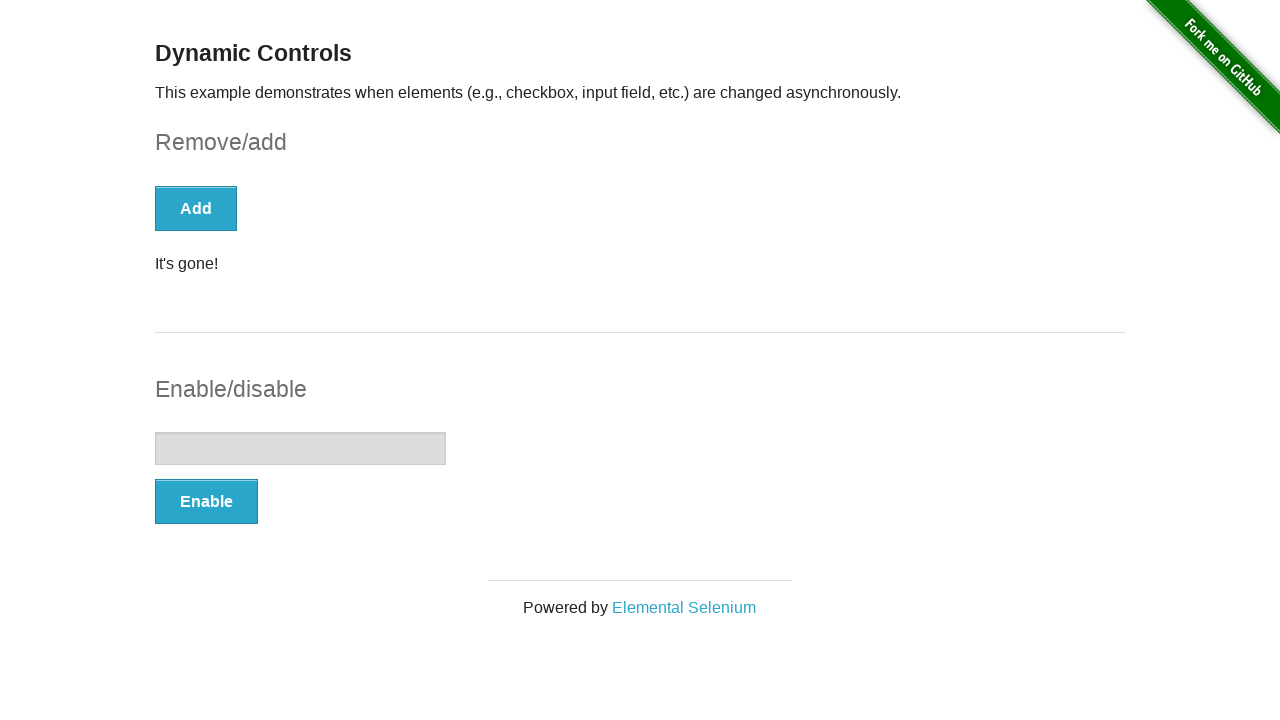

Clicked Add button to restore element at (196, 208) on xpath=//button[text()='Add']
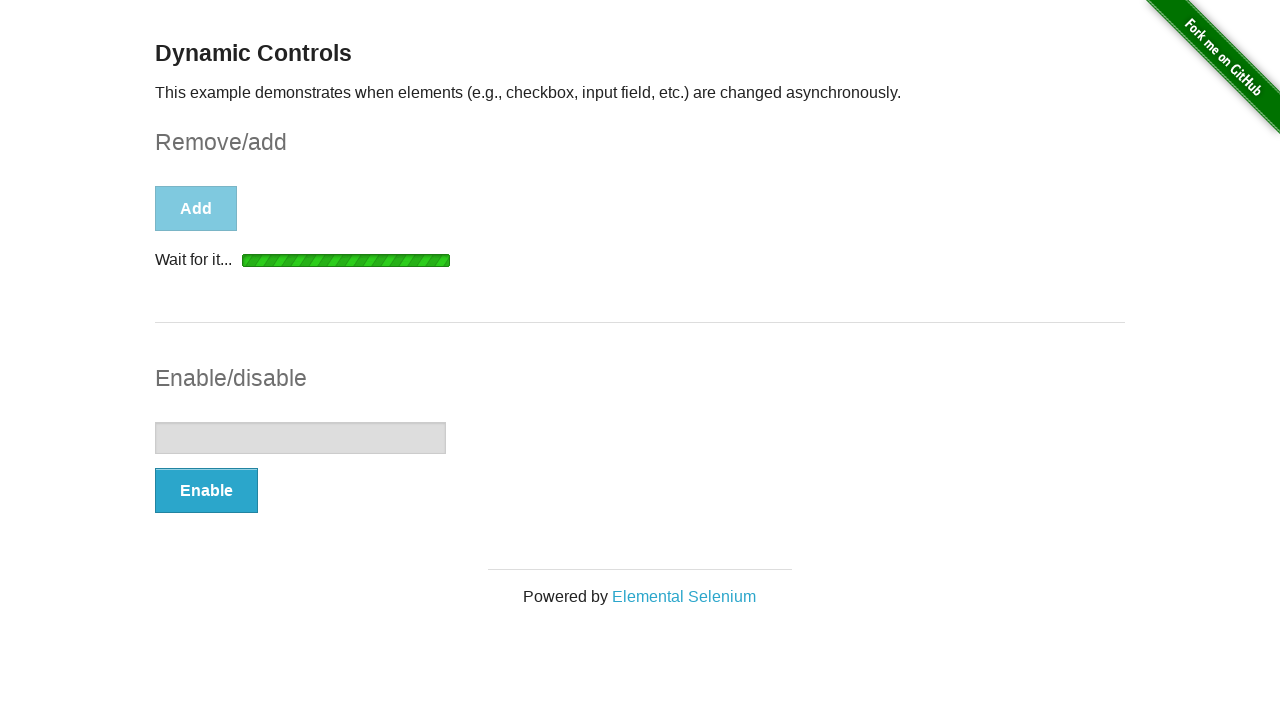

Verified 'It's back!' message appeared after clicking Add
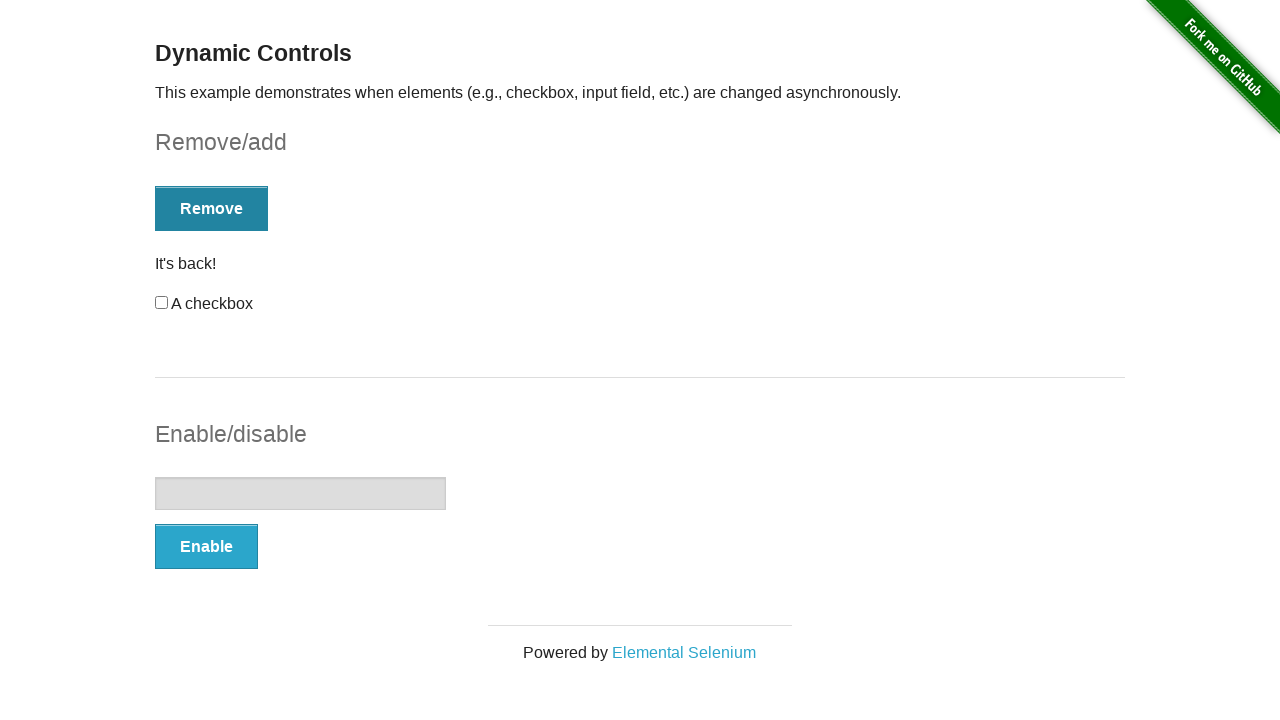

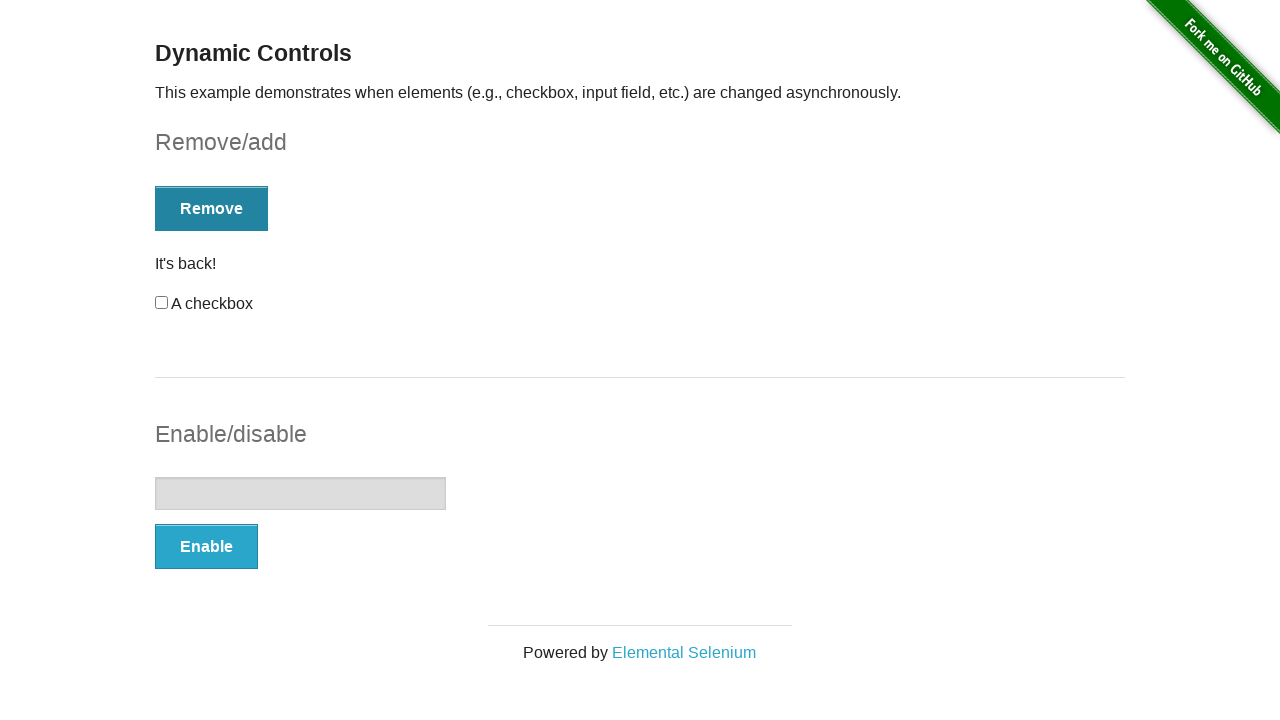